Tests double-click functionality on W3Schools example page by double-clicking a button within an iframe

Starting URL: https://www.w3schools.com/tags/tryit.asp?filename=tryhtml5_ev_ondblclick3

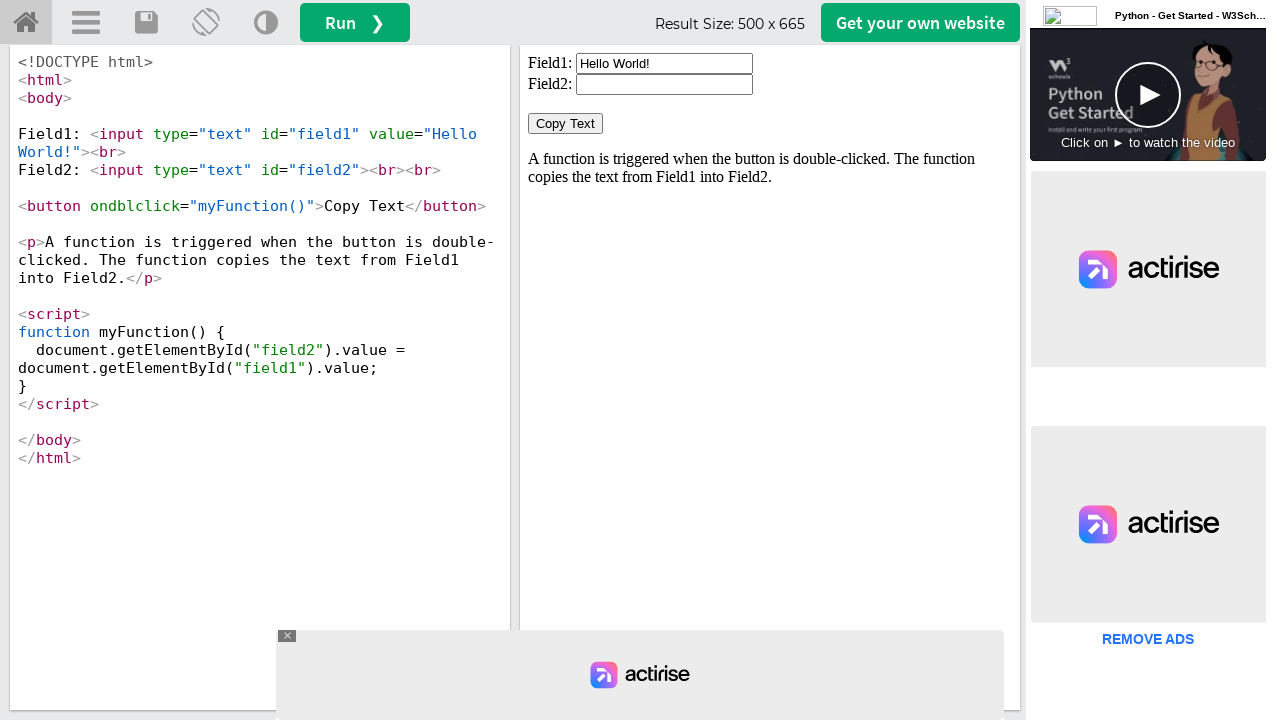

Located and switched to iframeResult frame containing the double-click example
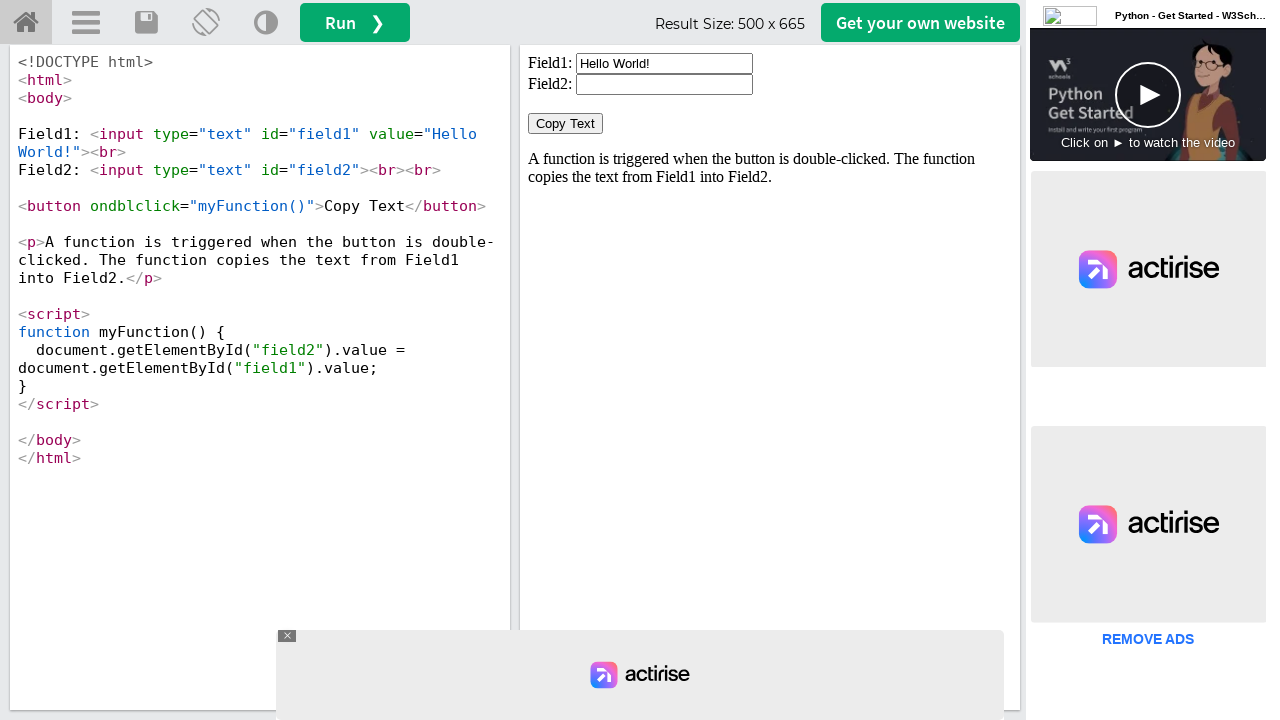

Double-clicked the 'Copy Text' button within the iframe at (566, 124) on xpath=//button[text()='Copy Text']
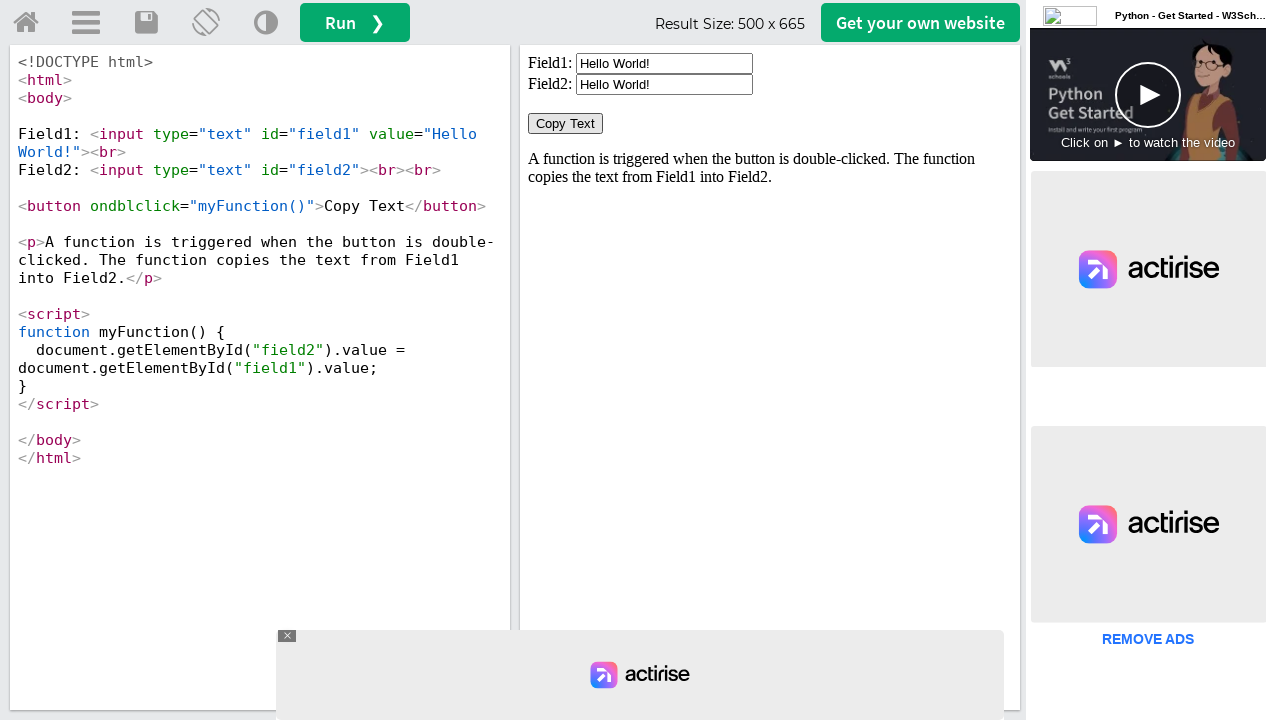

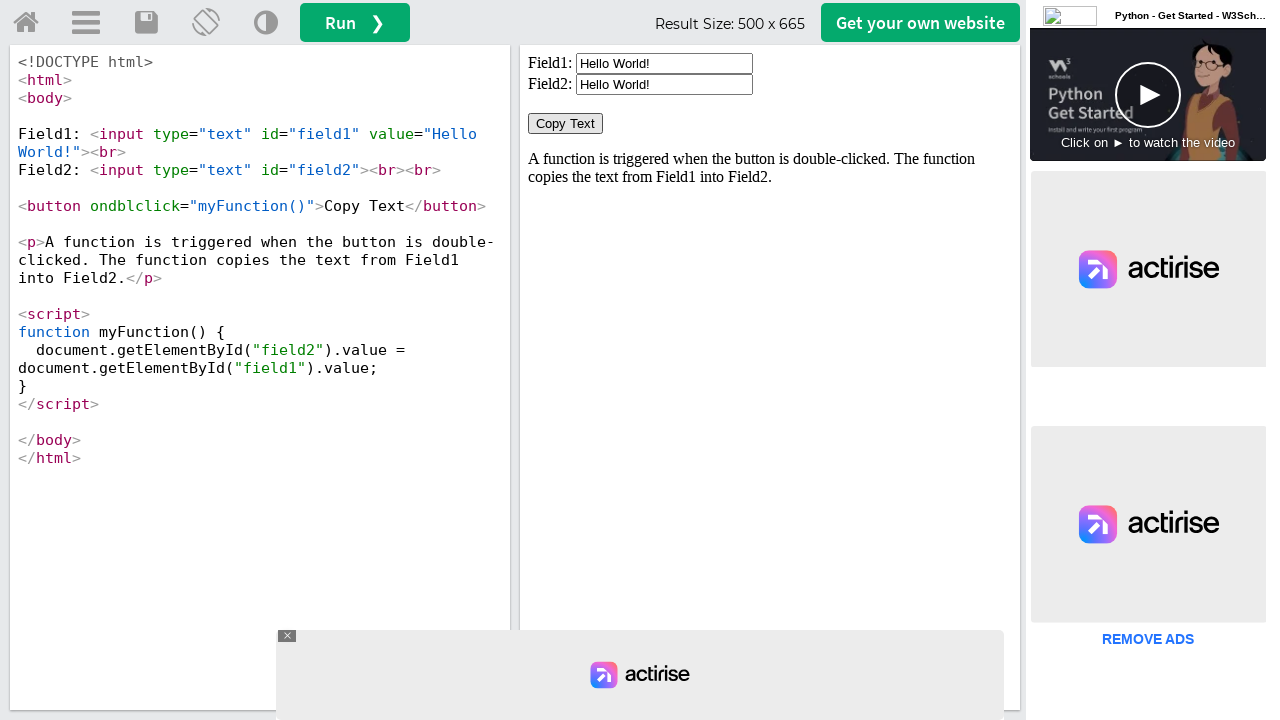